Tests keyboard input functionality on Microsoft's anti-ghosting demo by clicking to activate the demo area and pressing multiple modifier keys and letters

Starting URL: https://www.microsoft.com/applied-sciences/projects/anti-ghosting-demo

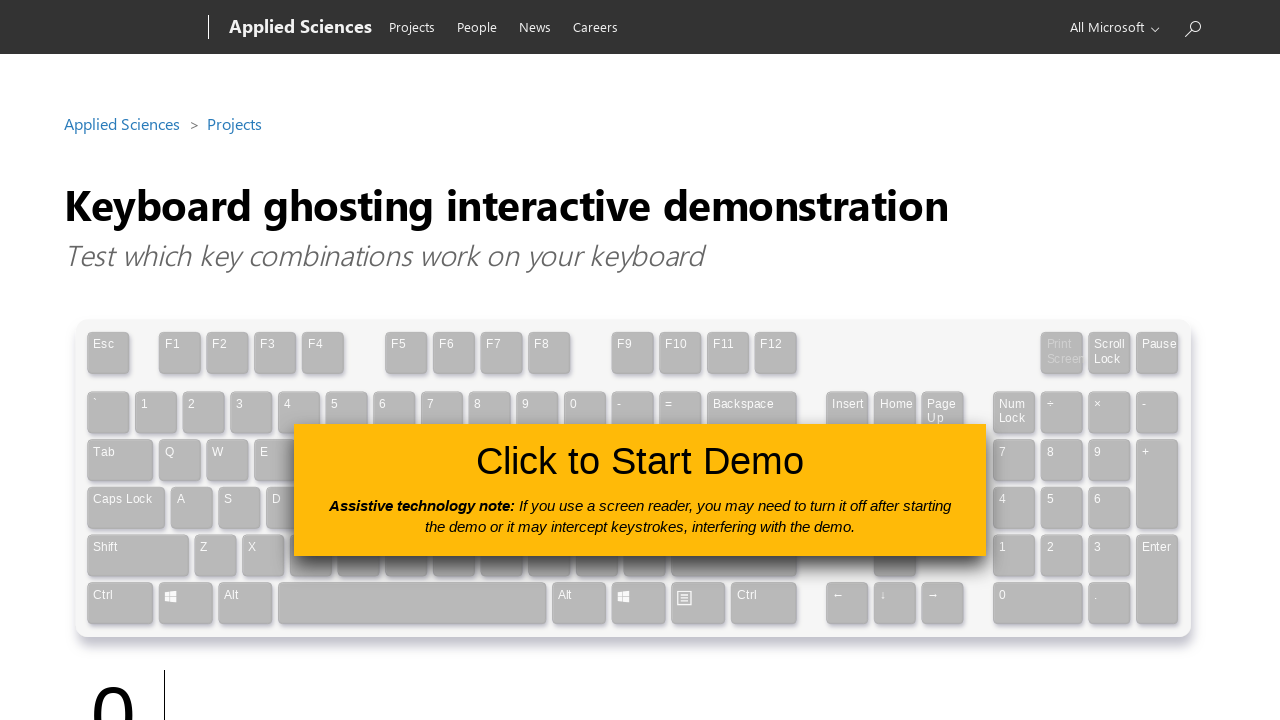

Clicked the button to activate the anti-ghosting demo area at (640, 490) on #clickToUseButton
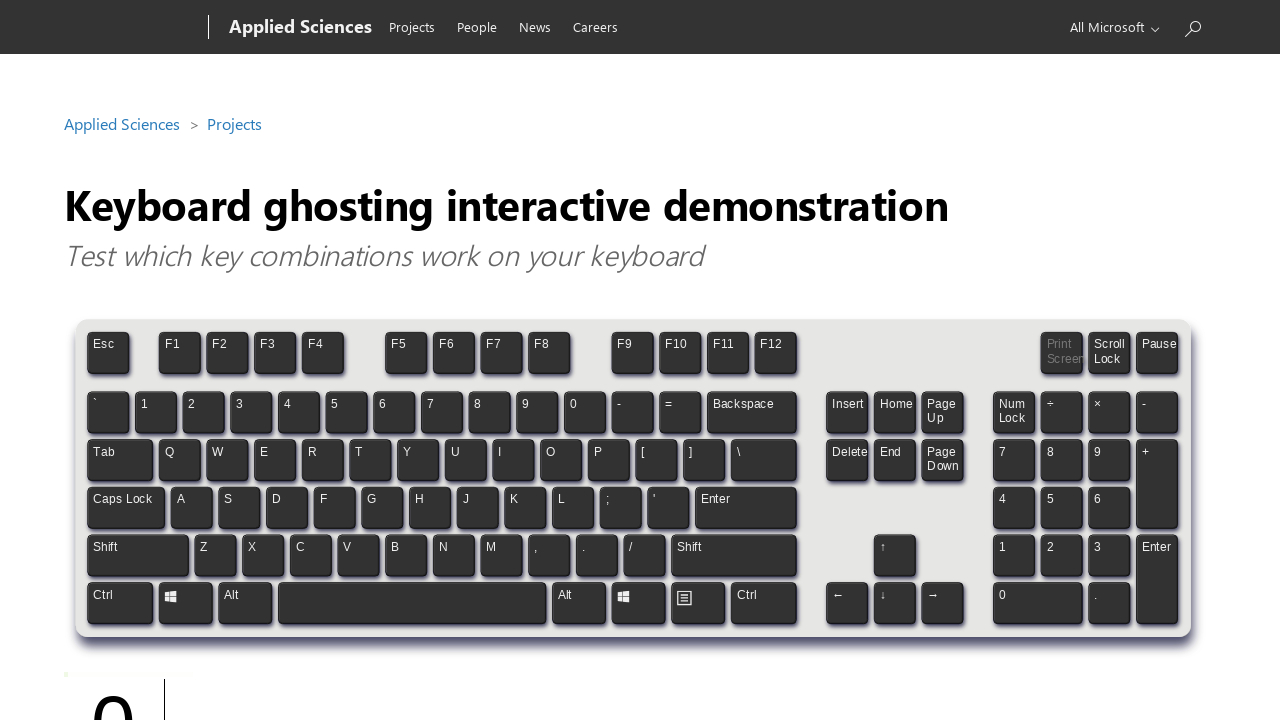

Pressed Control key down
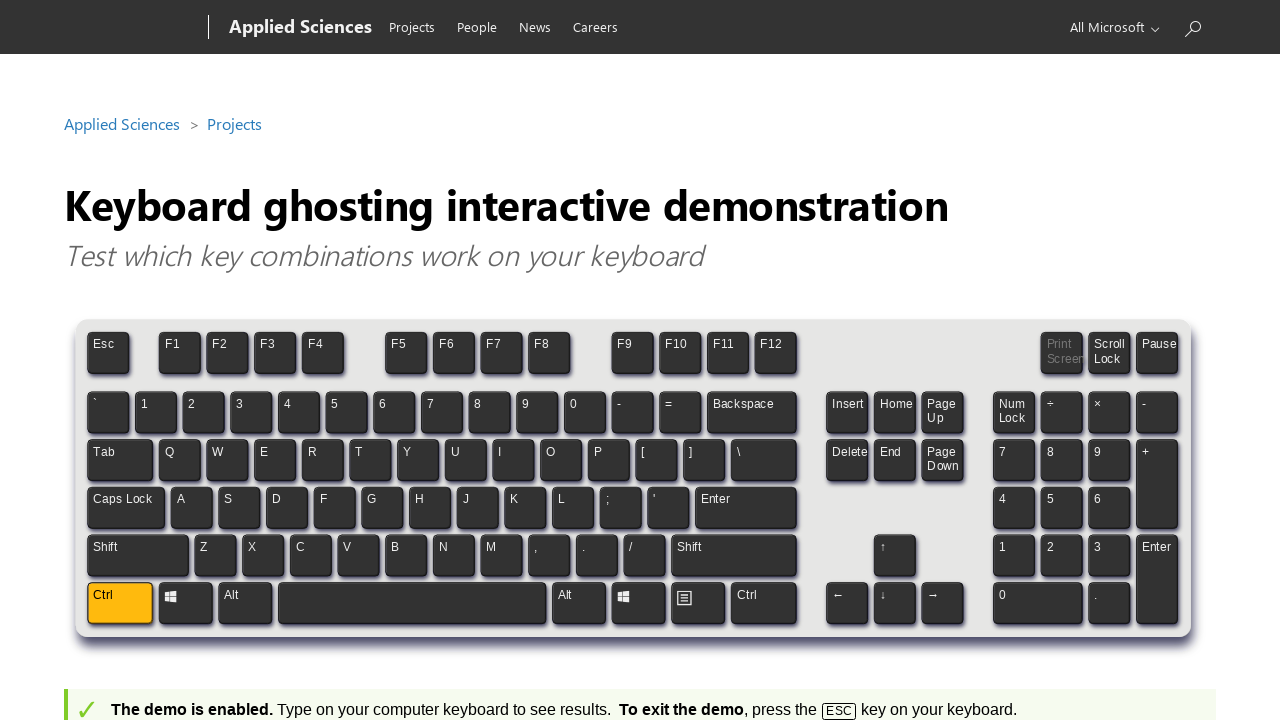

Pressed Alt key down
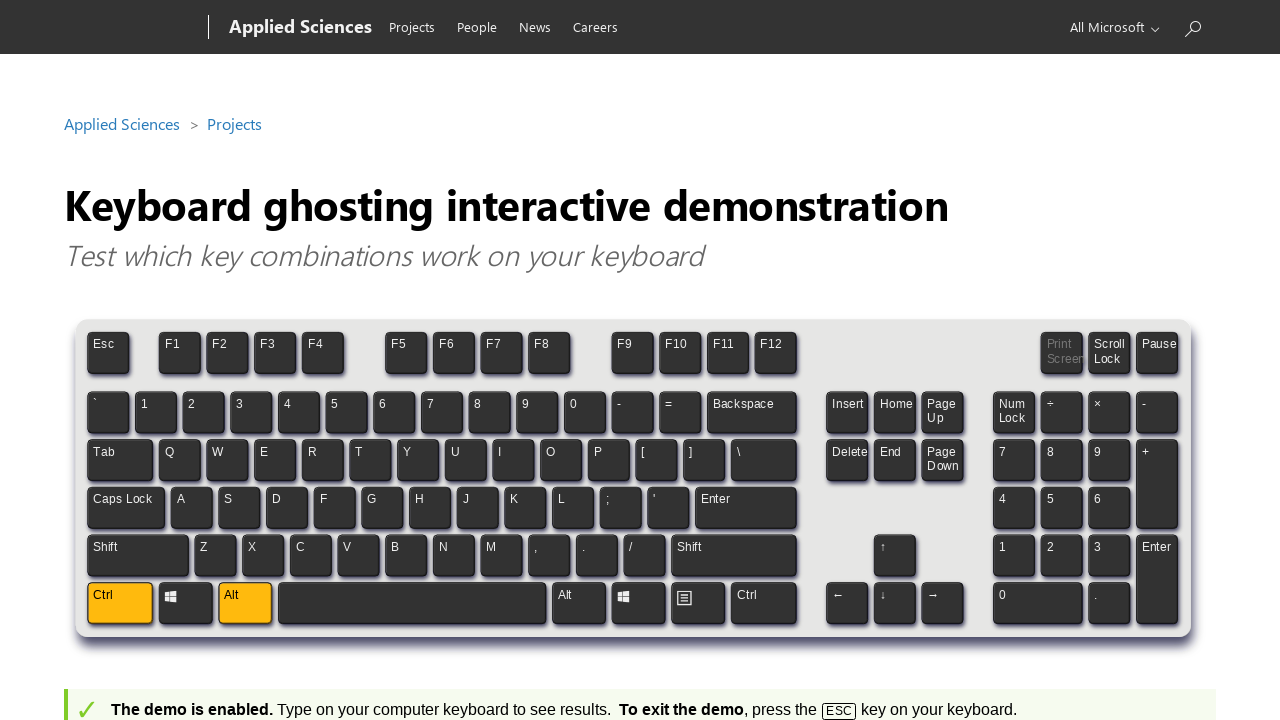

Waited for 1 second
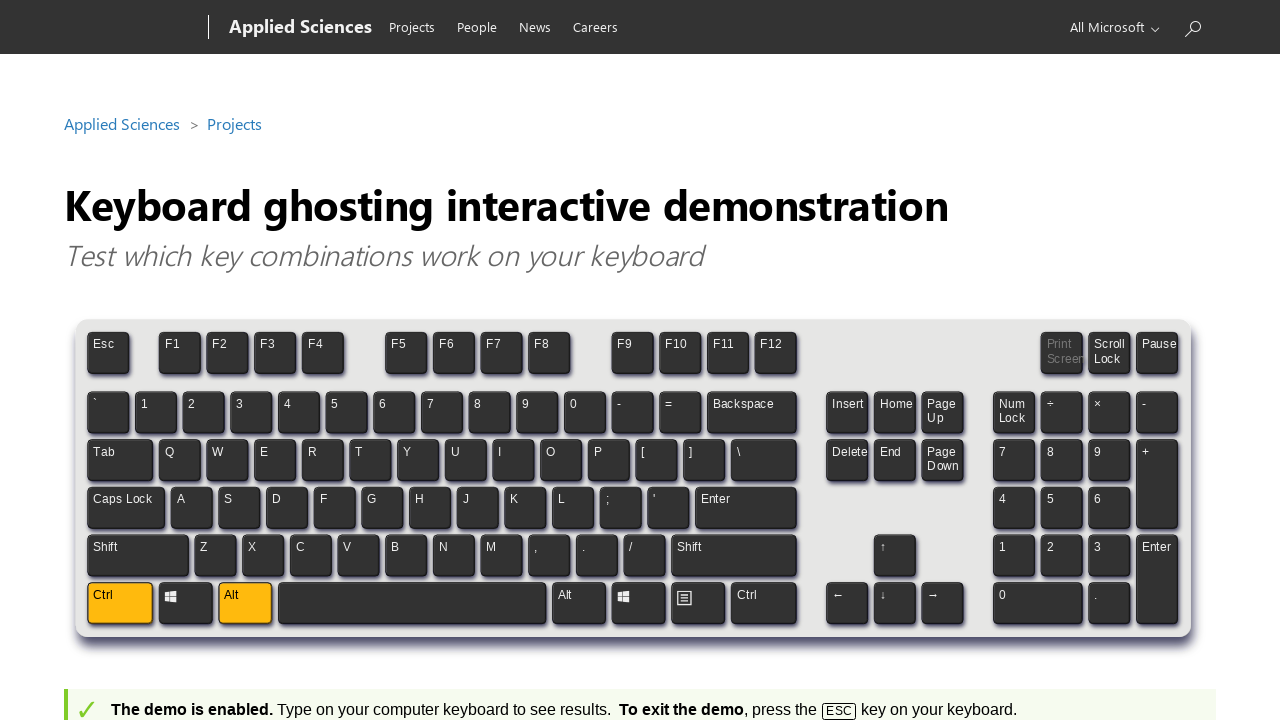

Released Alt key
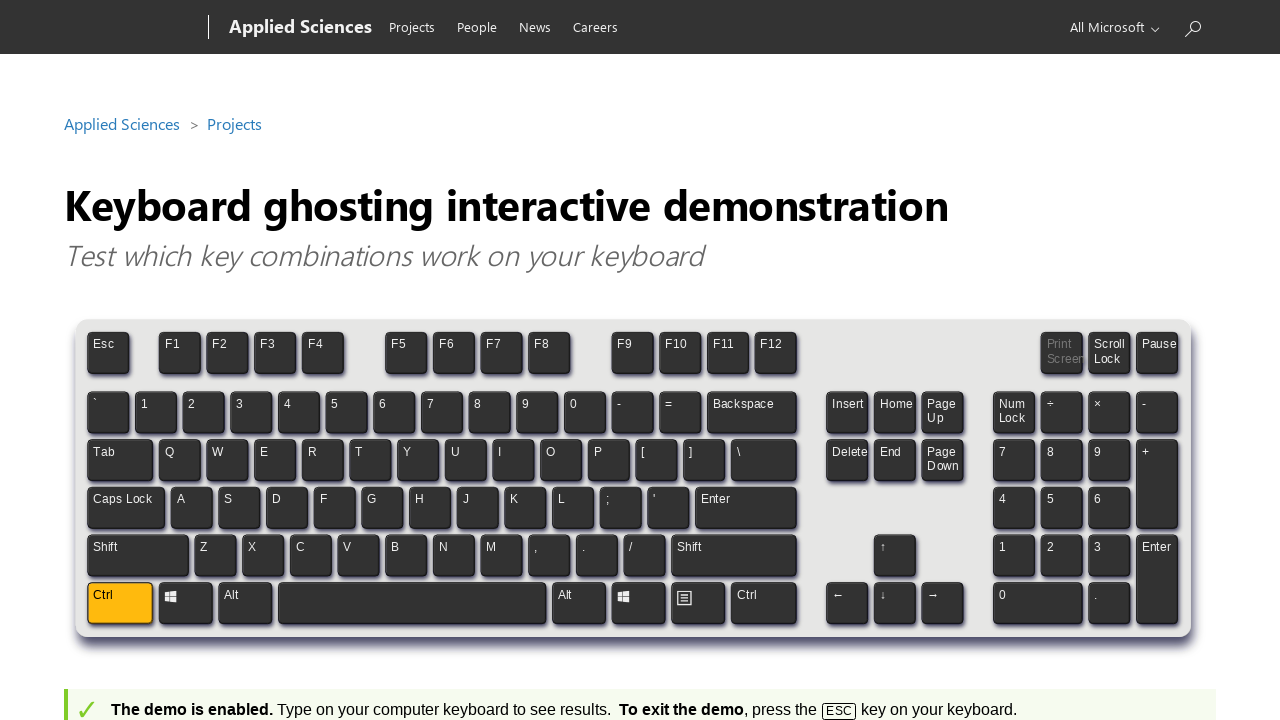

Pressed J key while Control is held
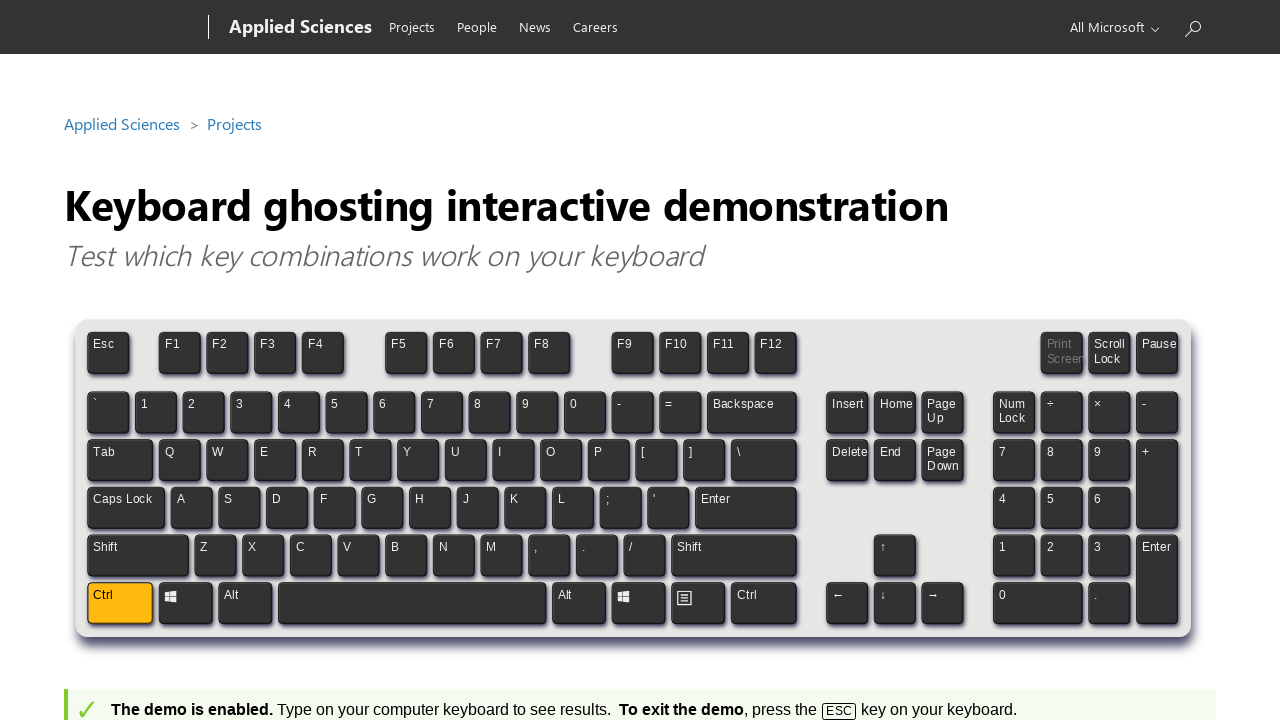

Pressed U key while Control is held
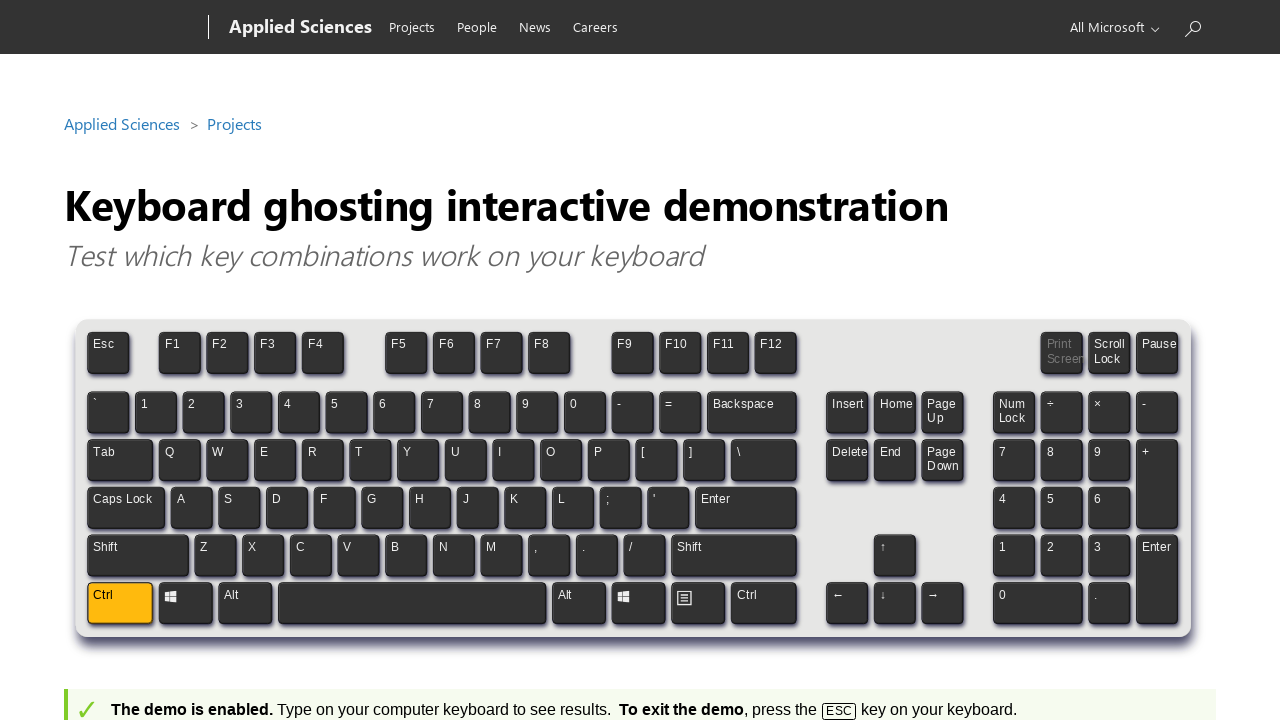

Pressed R key while Control is held
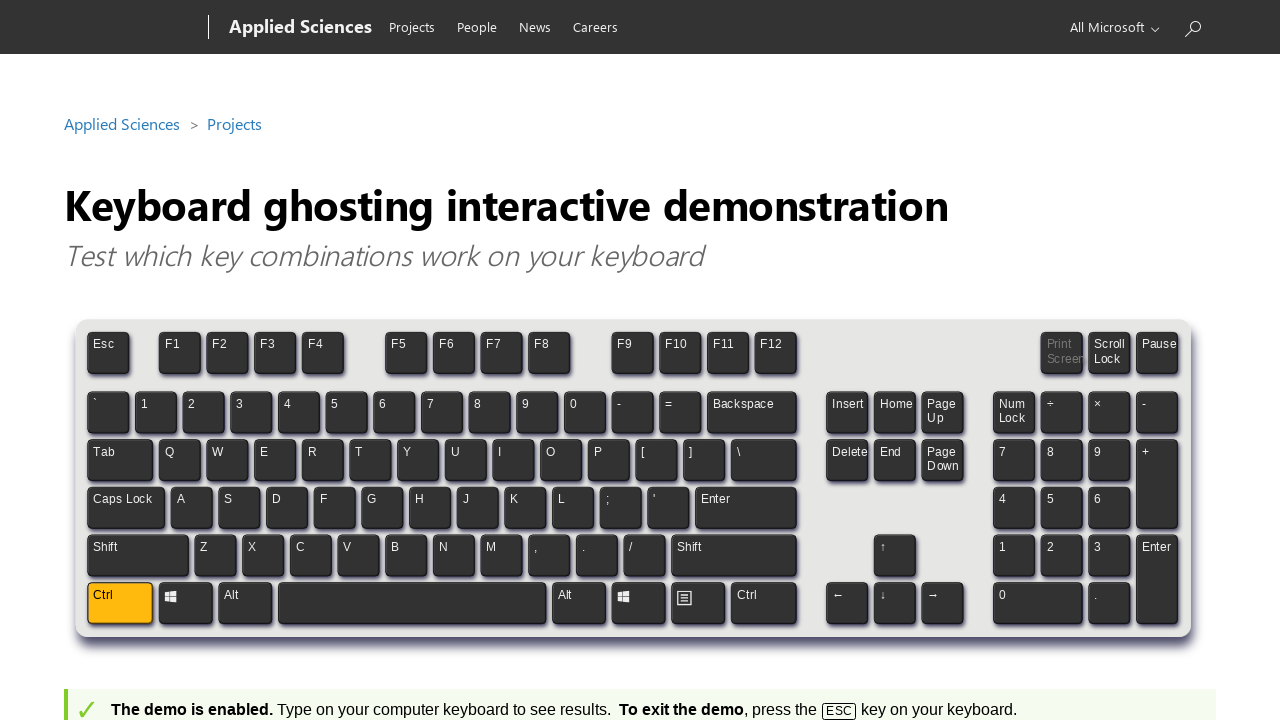

Pressed I key while Control is held
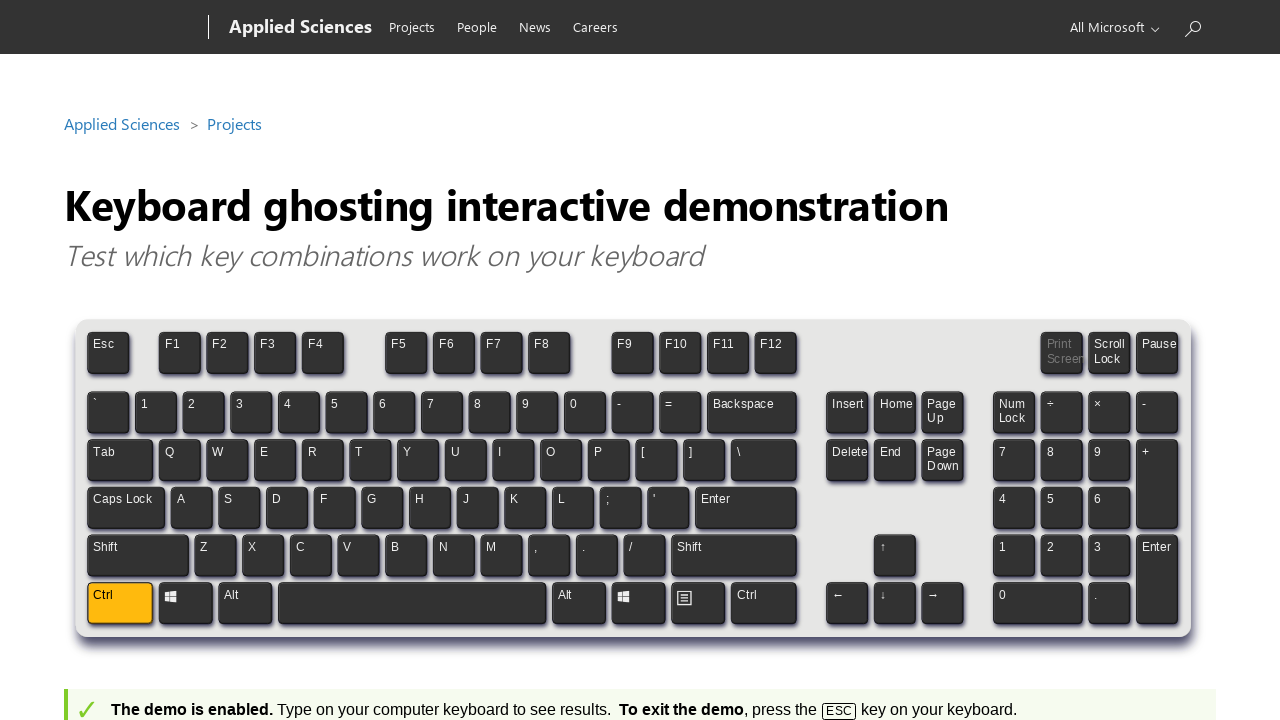

Pressed S key while Control is held
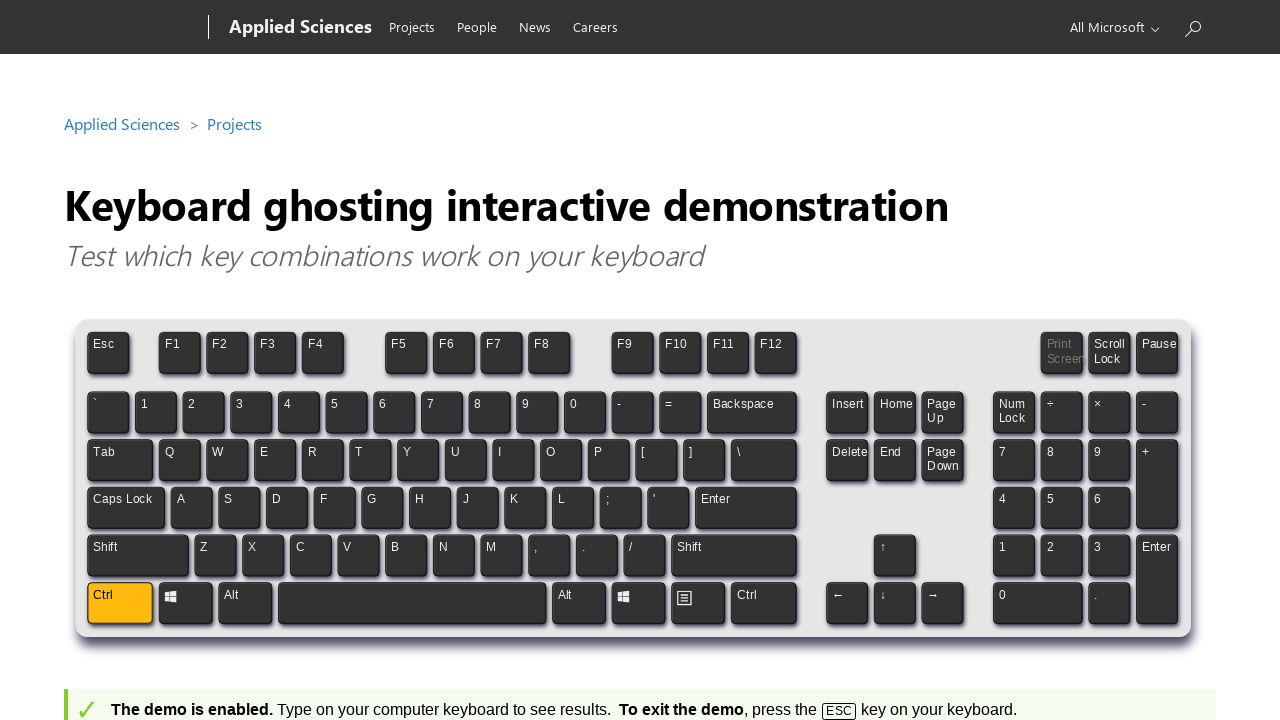

Released Control key
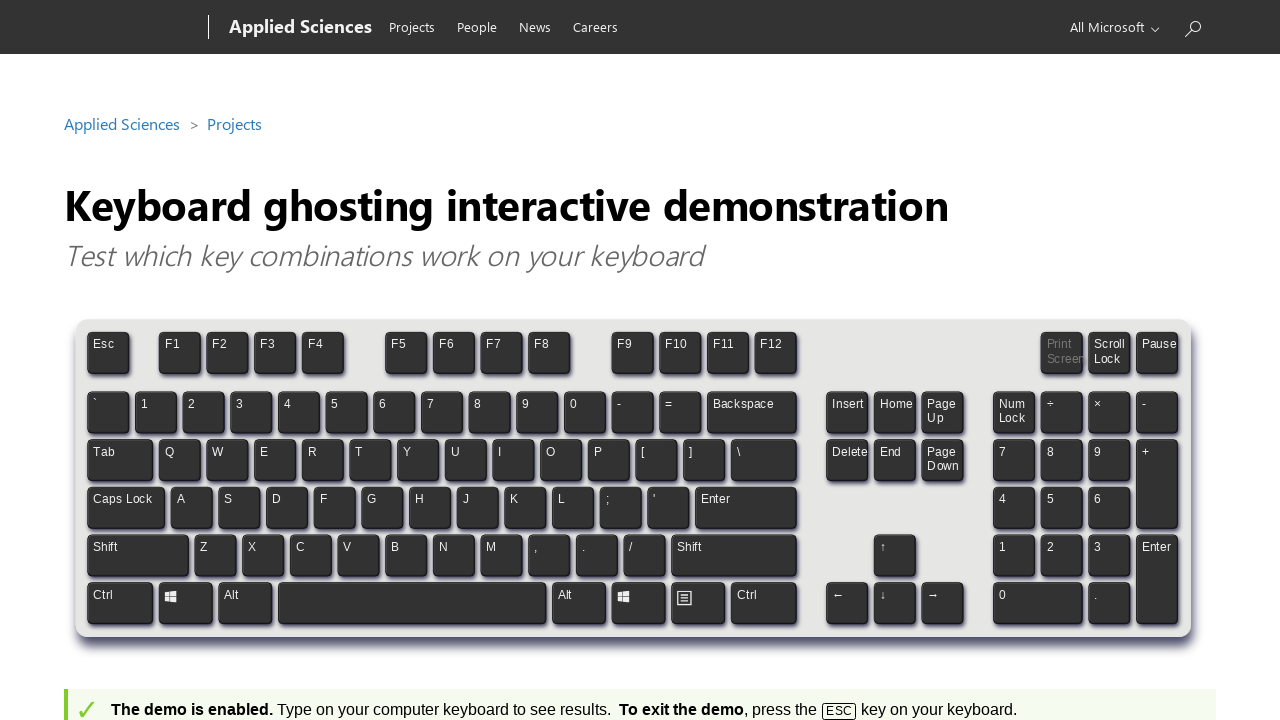

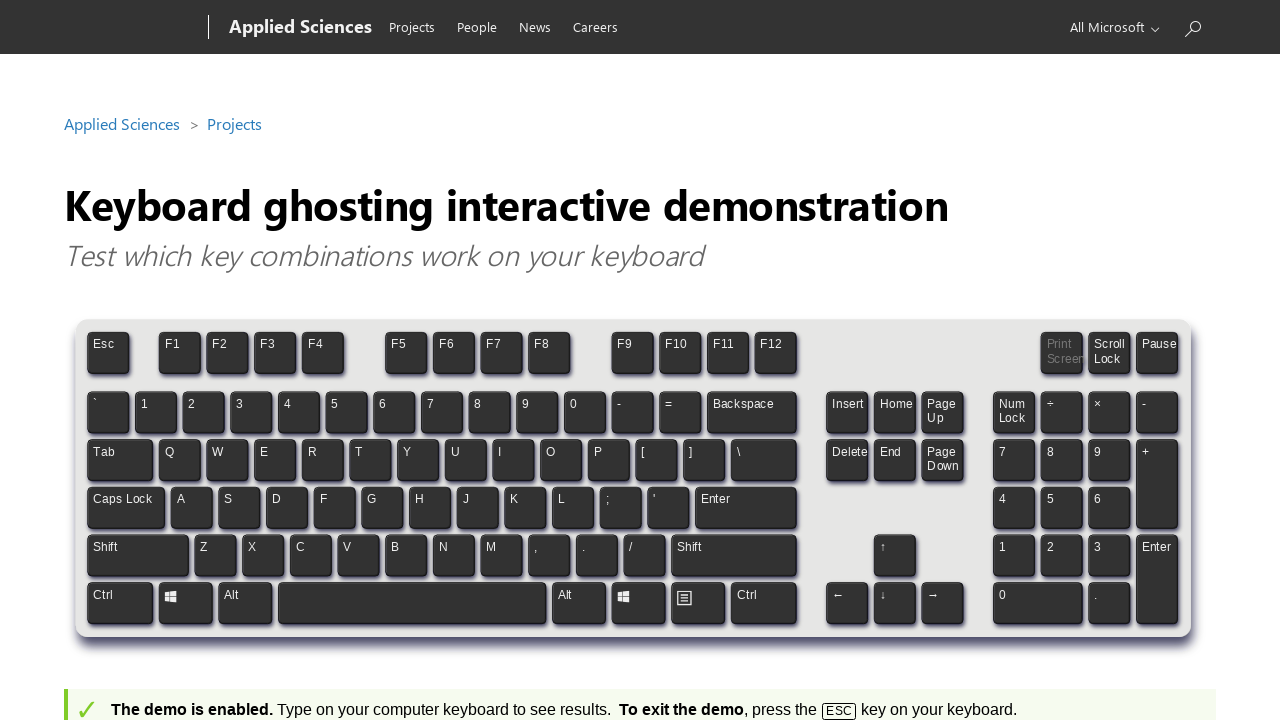